Tests dropdown selection functionality by selecting an option from a dropdown menu by its index

Starting URL: https://www.rahulshettyacademy.com/AutomationPractice/

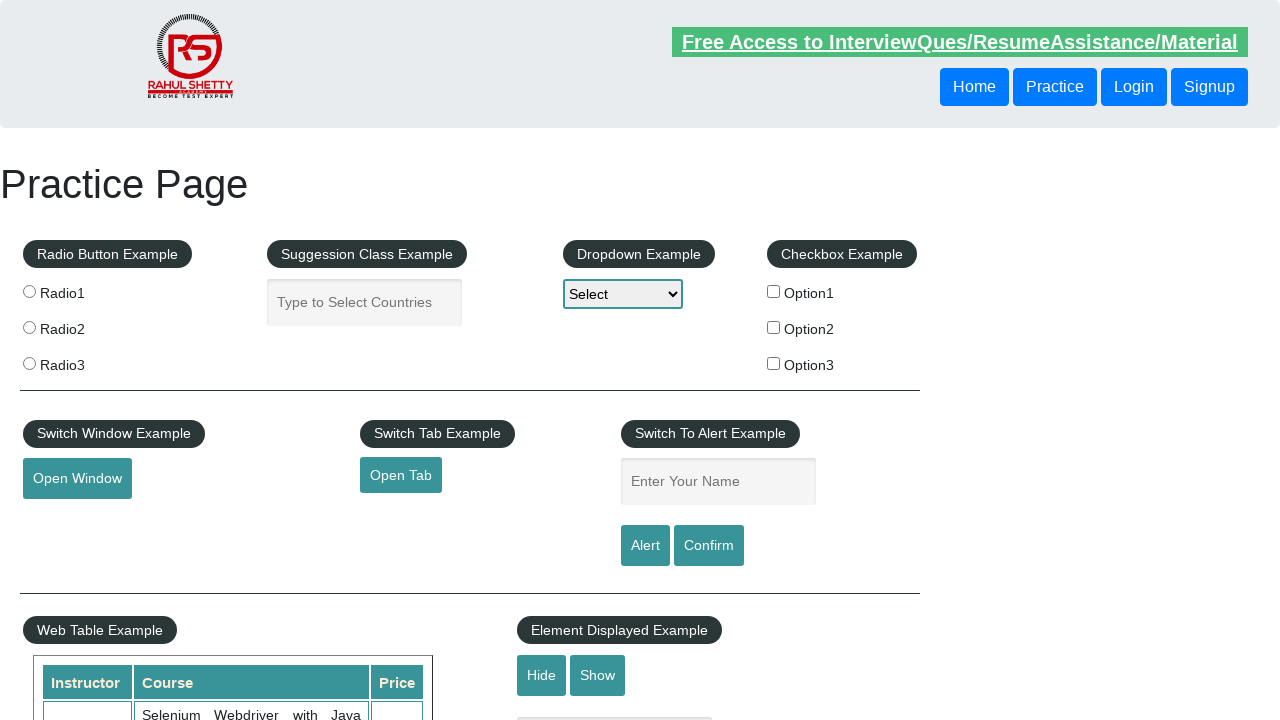

Located dropdown element with id 'dropdown-class-example'
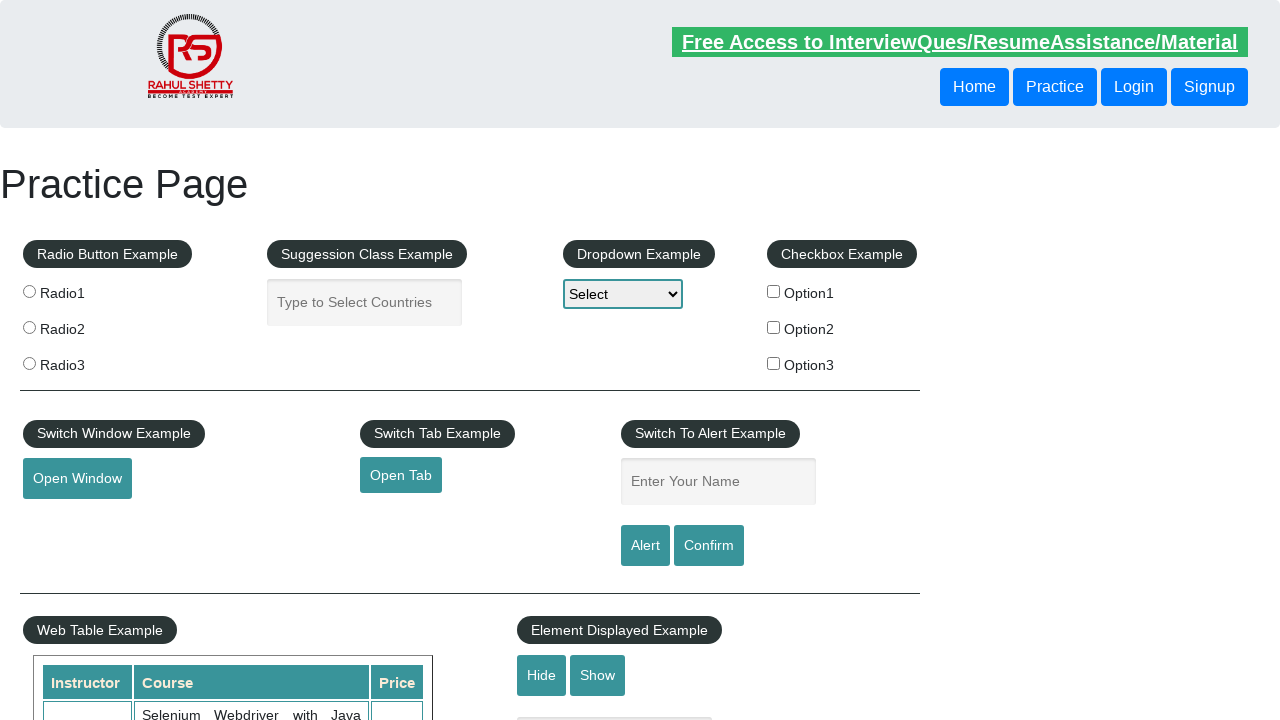

Selected option at index 2 (third option) from dropdown menu on select#dropdown-class-example
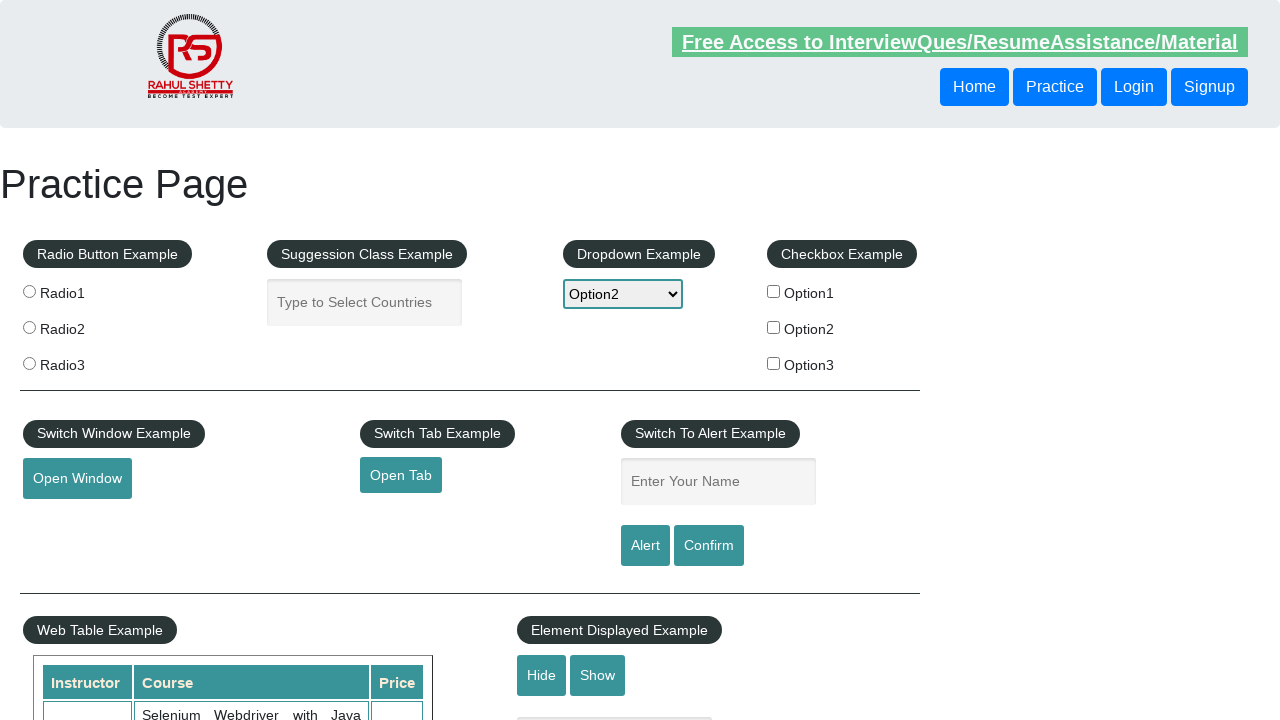

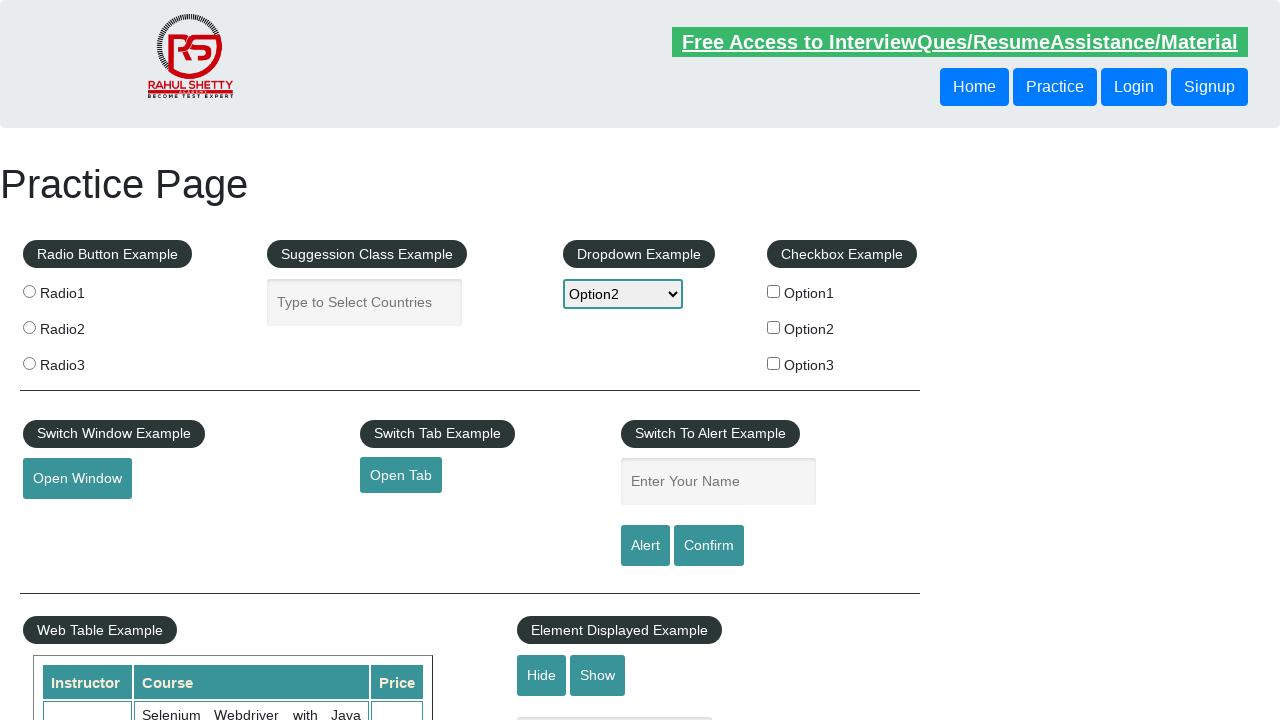